Tests JavaScript execution capabilities by switching to an iframe, triggering a JavaScript function, handling an alert, highlighting an element, and scrolling to an element on the W3Schools homepage.

Starting URL: https://www.w3schools.com/jsref/tryit.asp?filename=tryjsref_alert

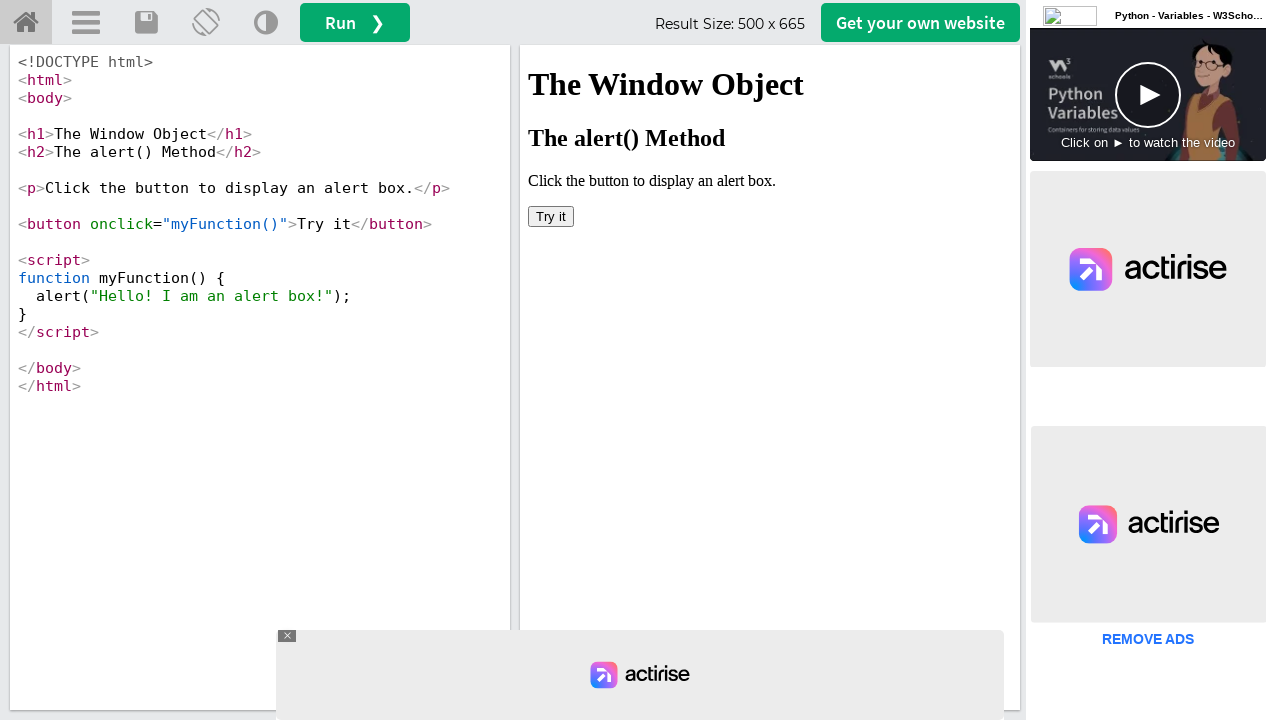

Located iframe with ID 'iframeResult'
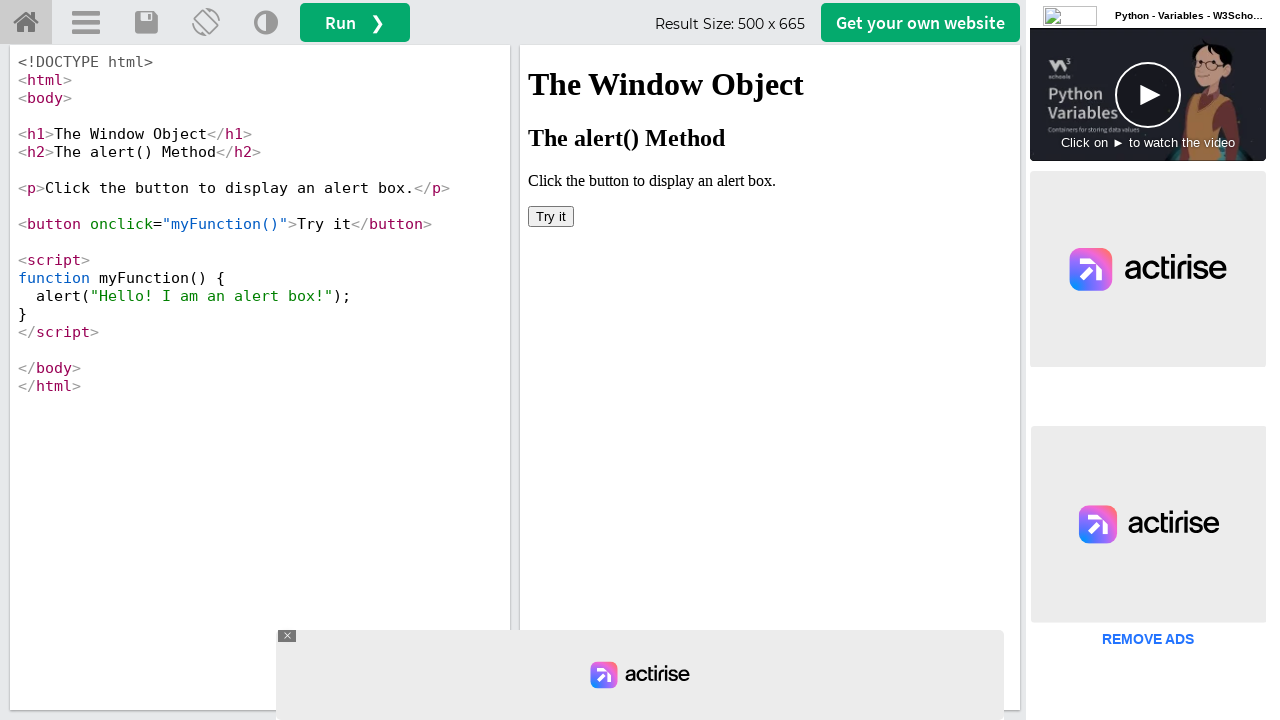

Executed JavaScript function myFunction() to trigger alert
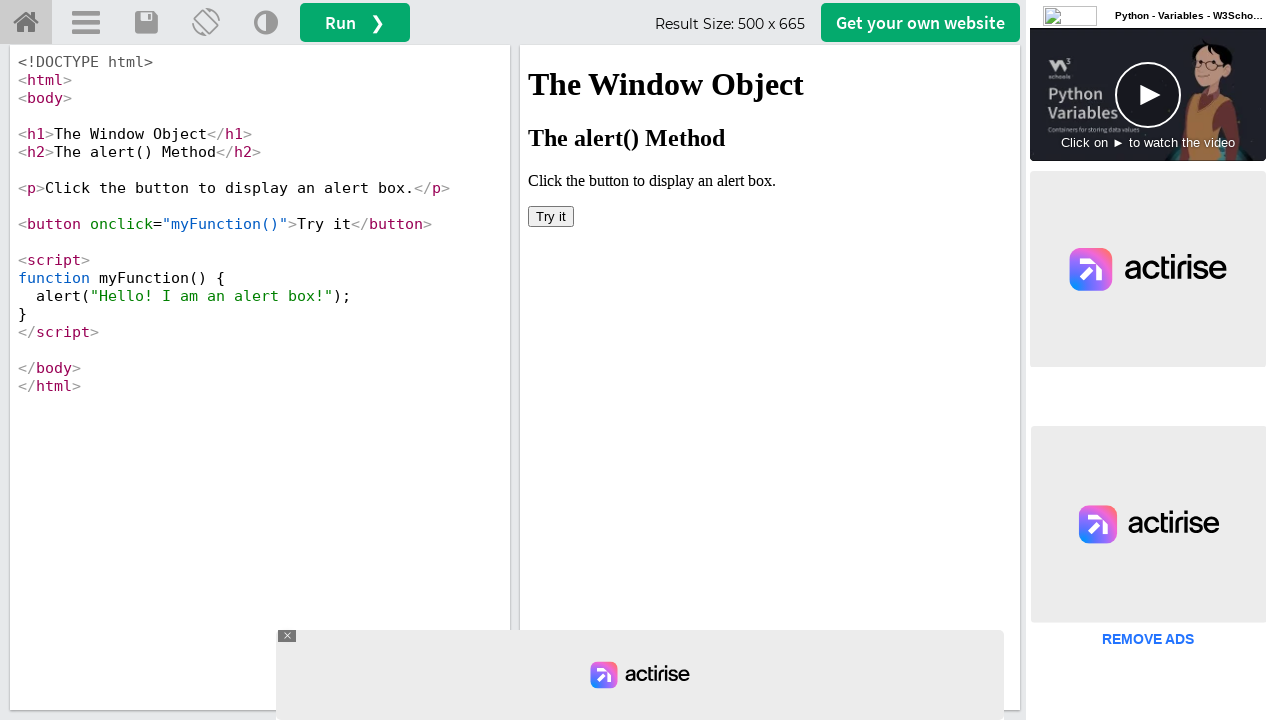

Set up dialog handler to accept alerts
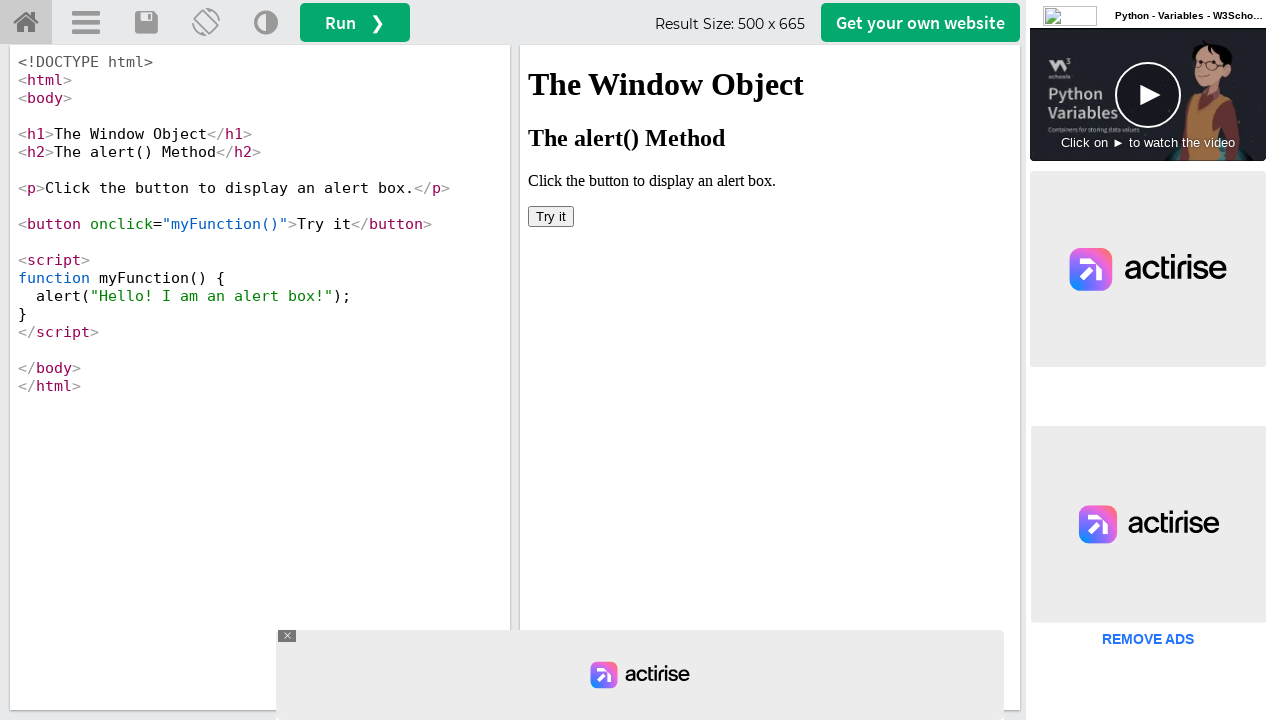

Clicked 'Try it' button within iframe at (551, 216) on #iframeResult >> internal:control=enter-frame >> xpath=//button[text()='Try it']
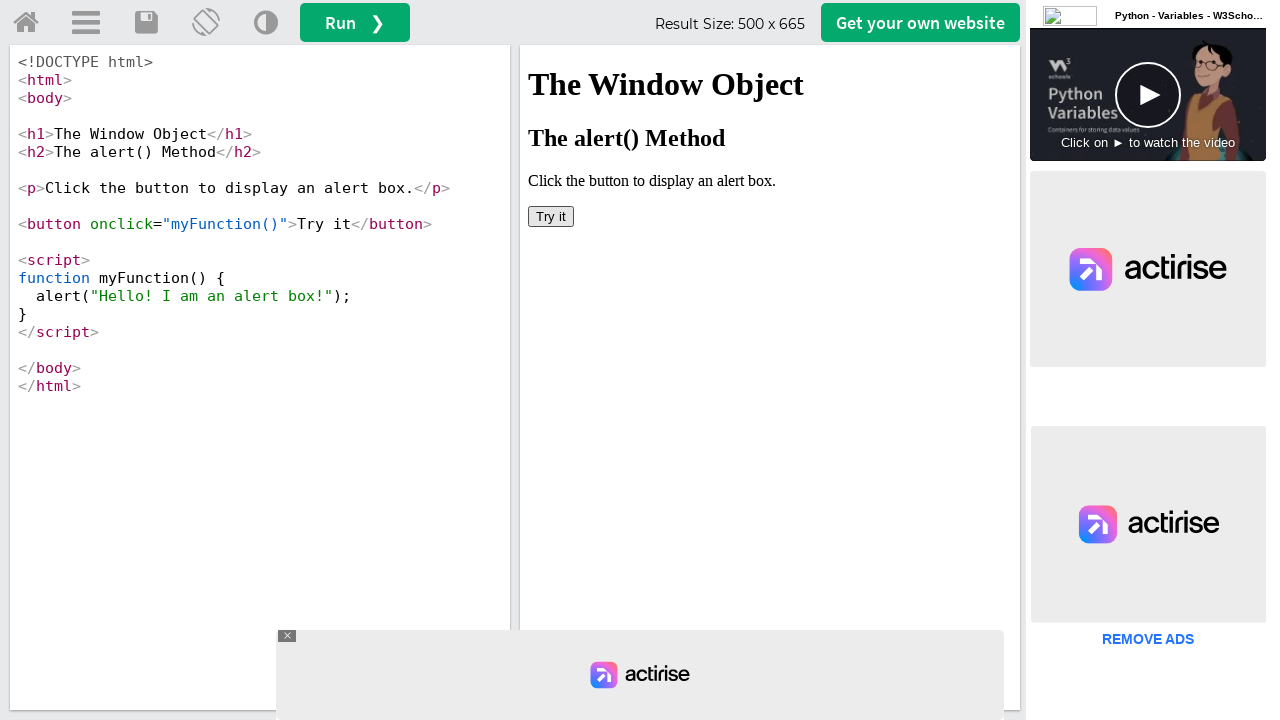

Highlighted 'Try it' button with red border using JavaScript
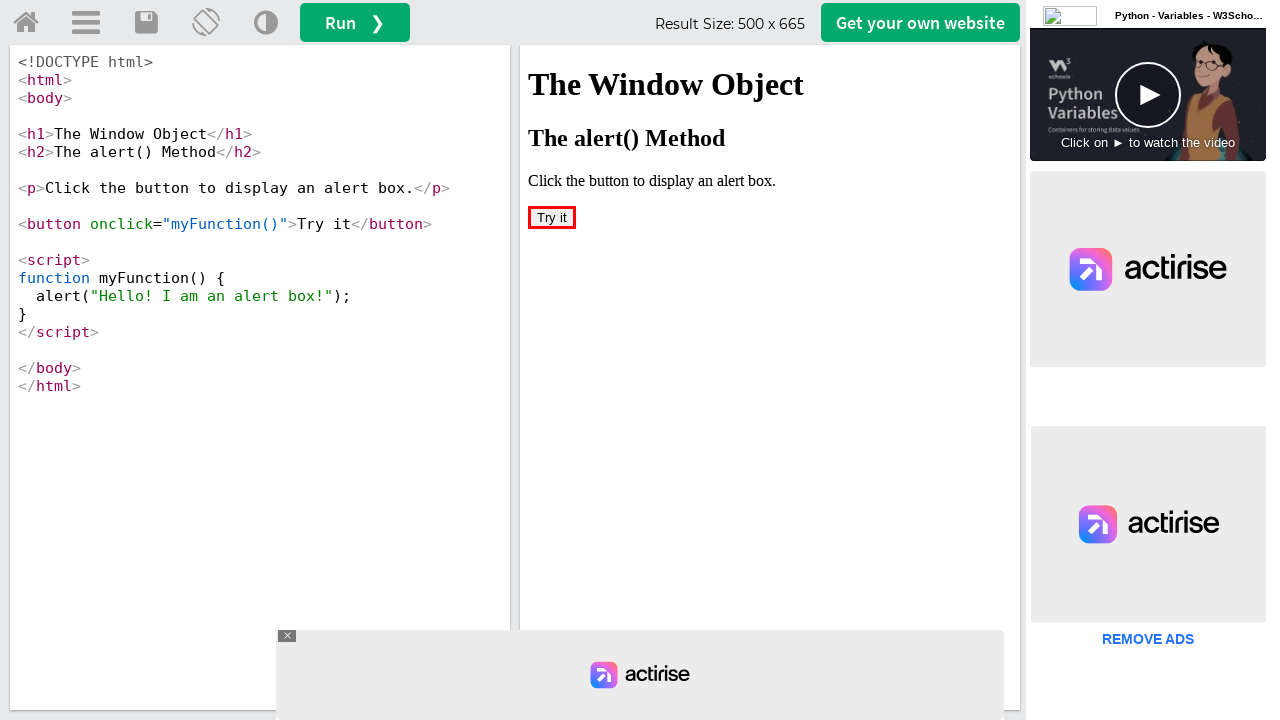

Navigated to W3Schools homepage
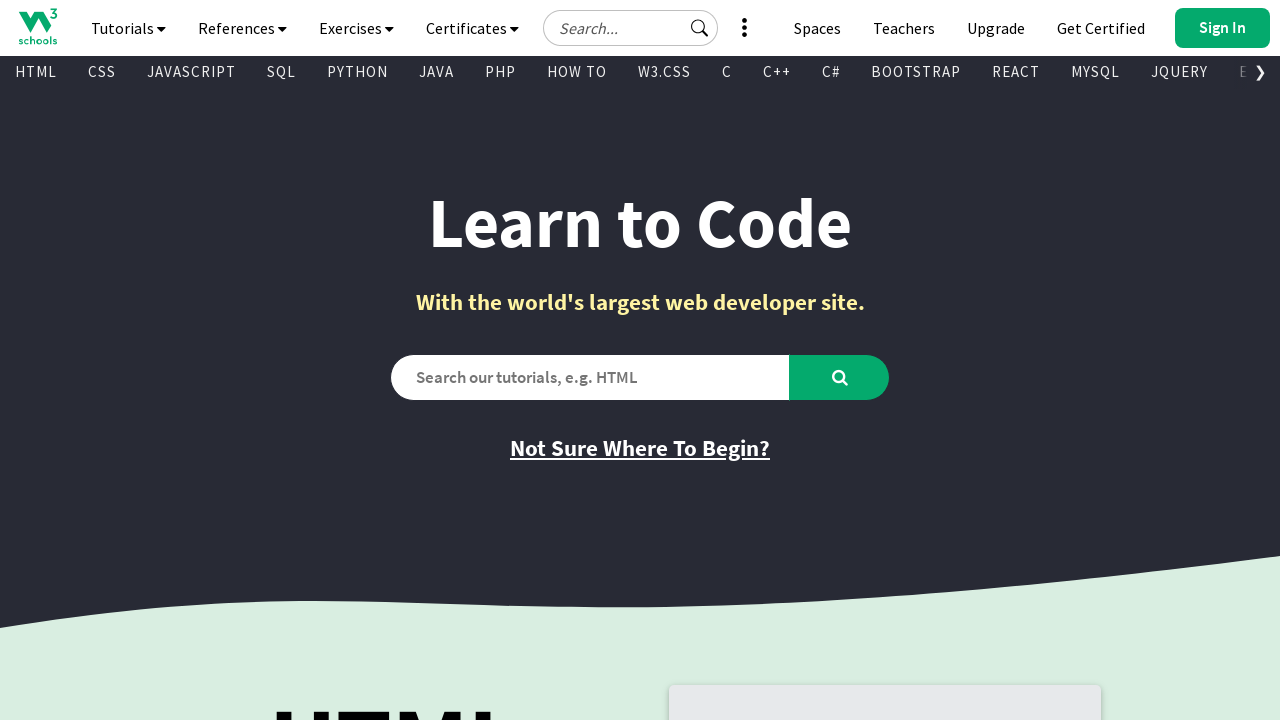

Located 'Learn How To' link
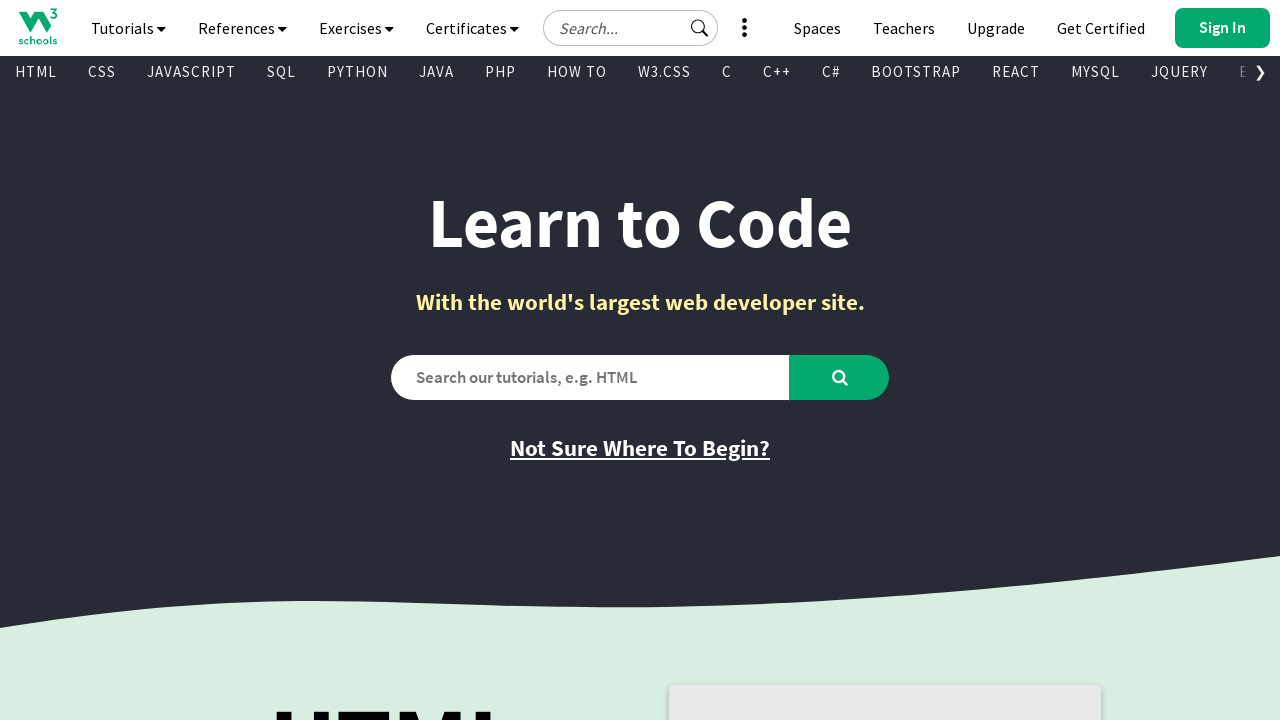

Scrolled 'Learn How To' link into view
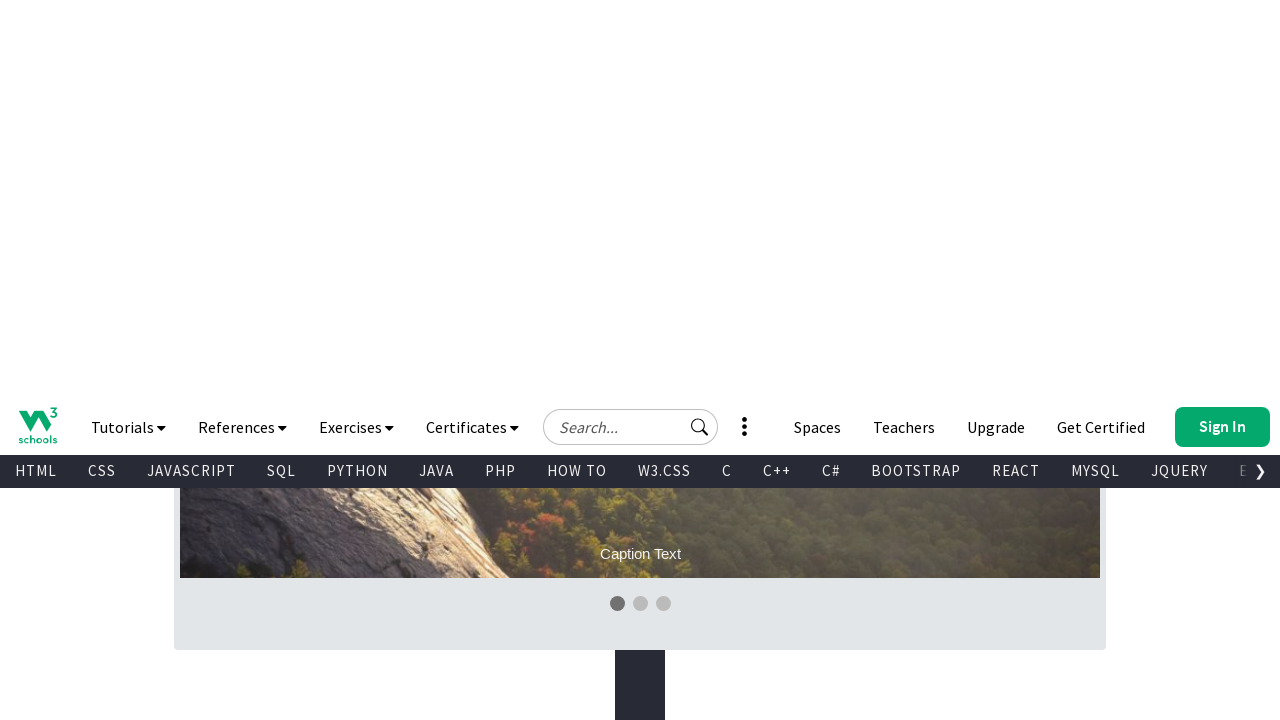

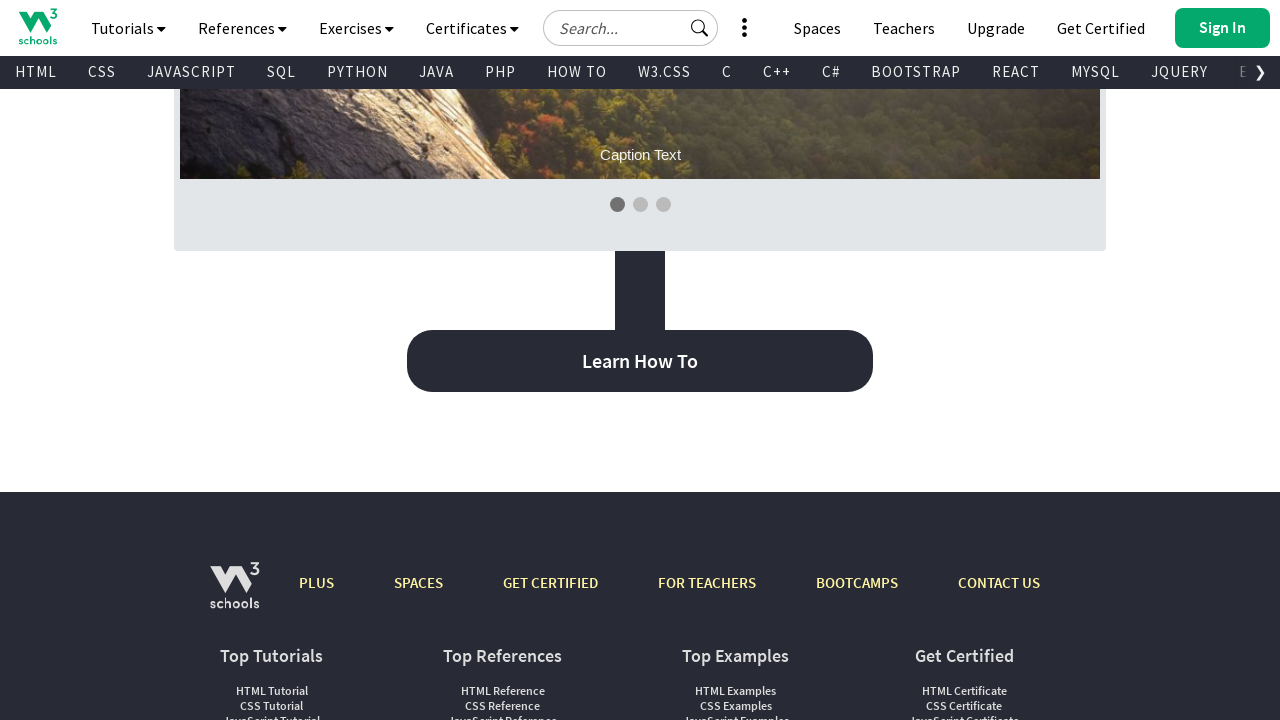